Tests a registration form by filling in multiple sets of user information including name, address, email, and skills selection

Starting URL: http://demo.automationtesting.in/Register.html

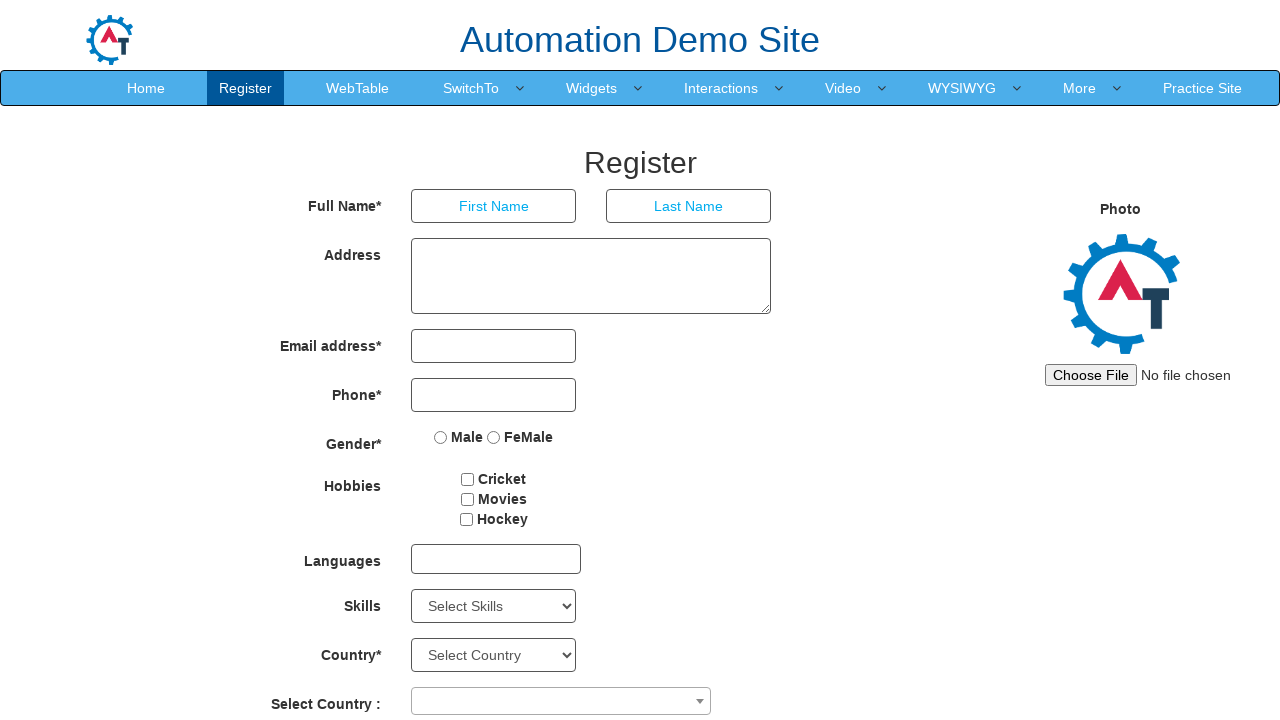

Navigated to registration page (iteration 1)
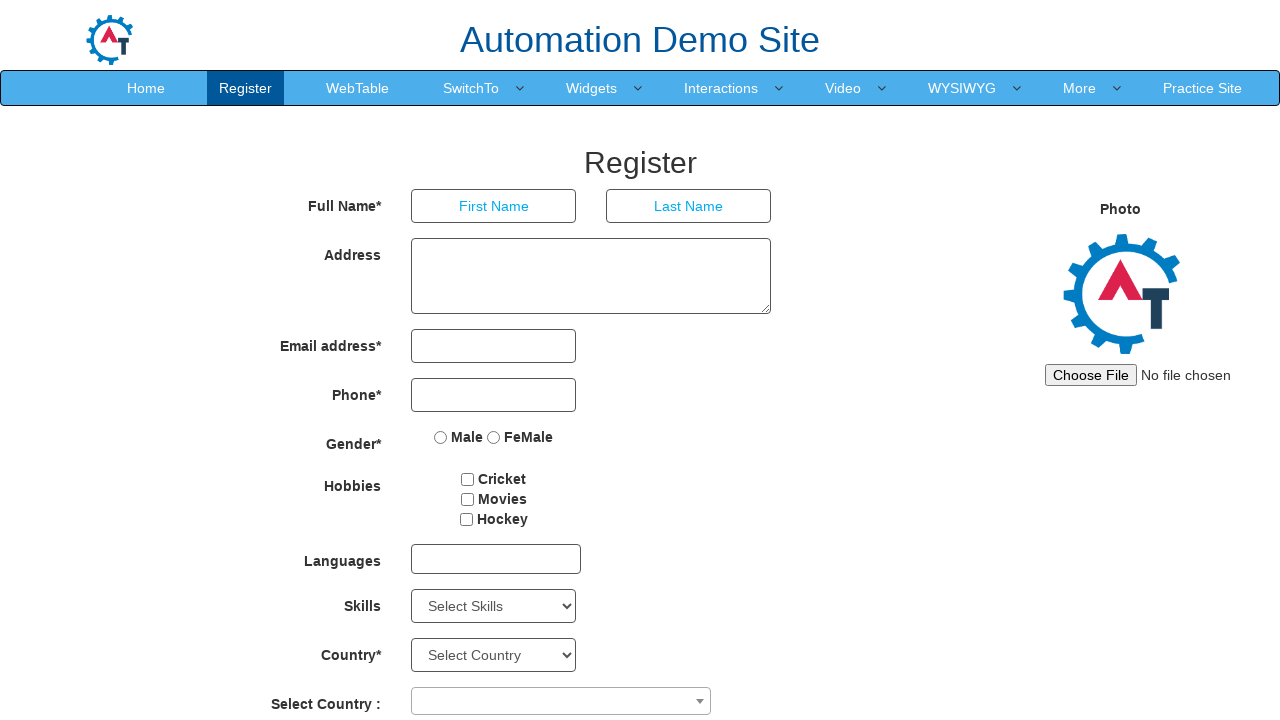

Filled first name with 'Mohammed' on input[placeholder='First Name']
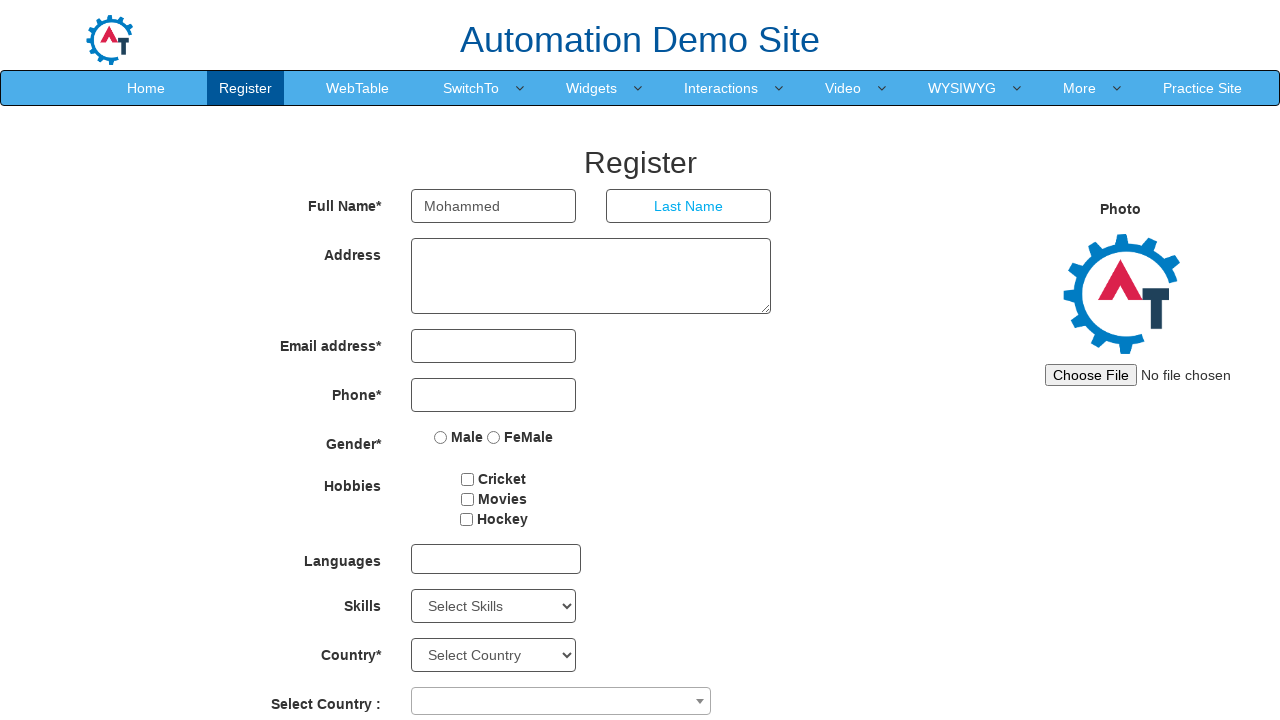

Filled last name with 'Suliman' on input[placeholder='Last Name']
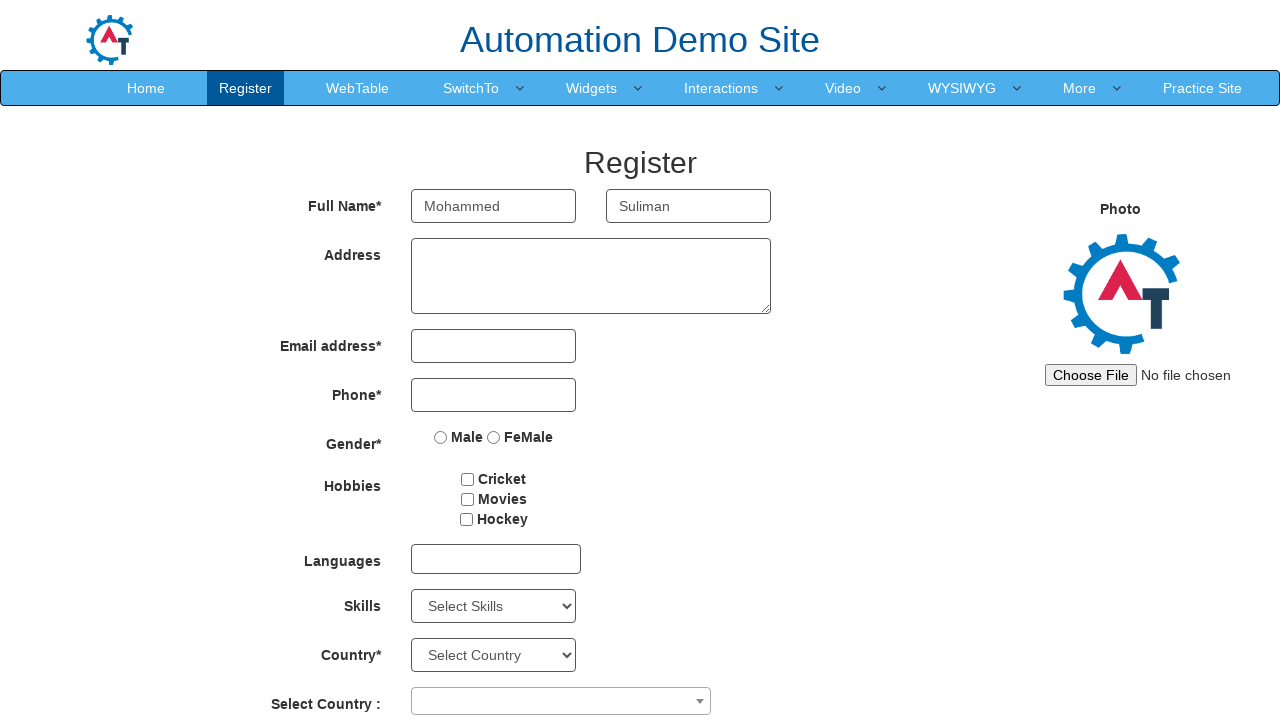

Filled address with '15920 Serenade Ln Fontana, CA 92336' on textarea[rows='3']
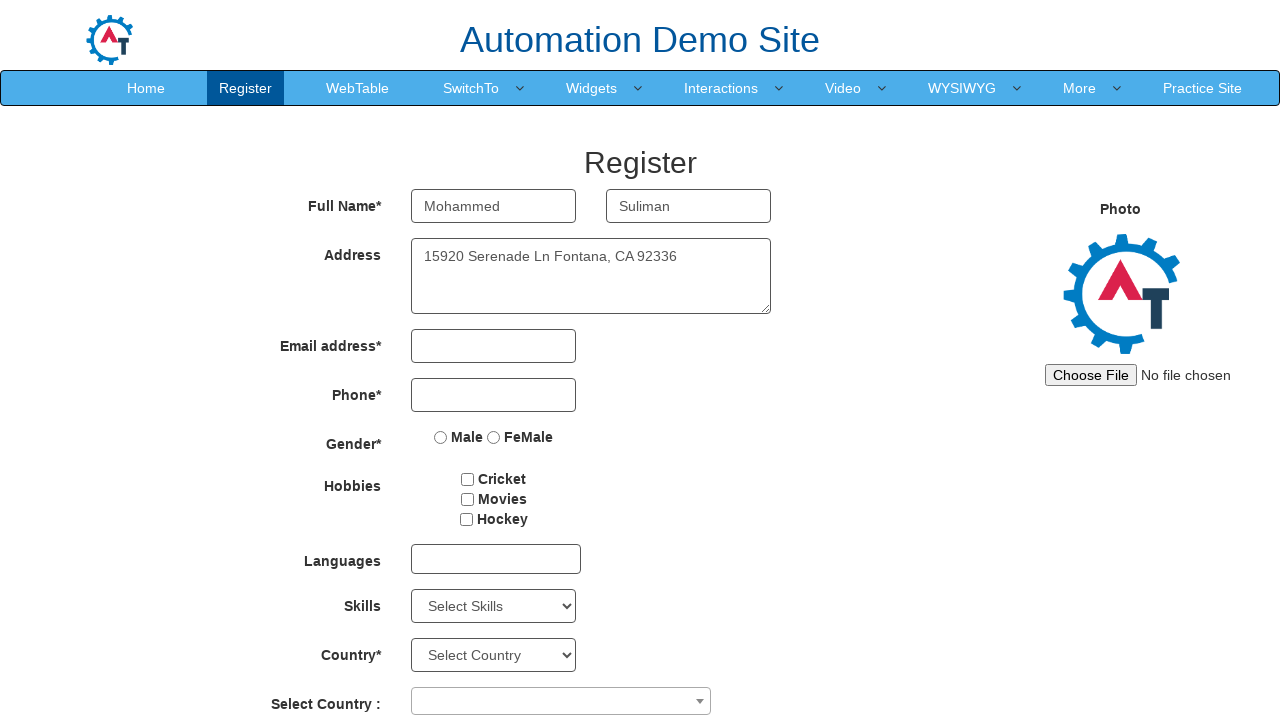

Filled email with 'mysuliman@gmail.com' on input[type='email']
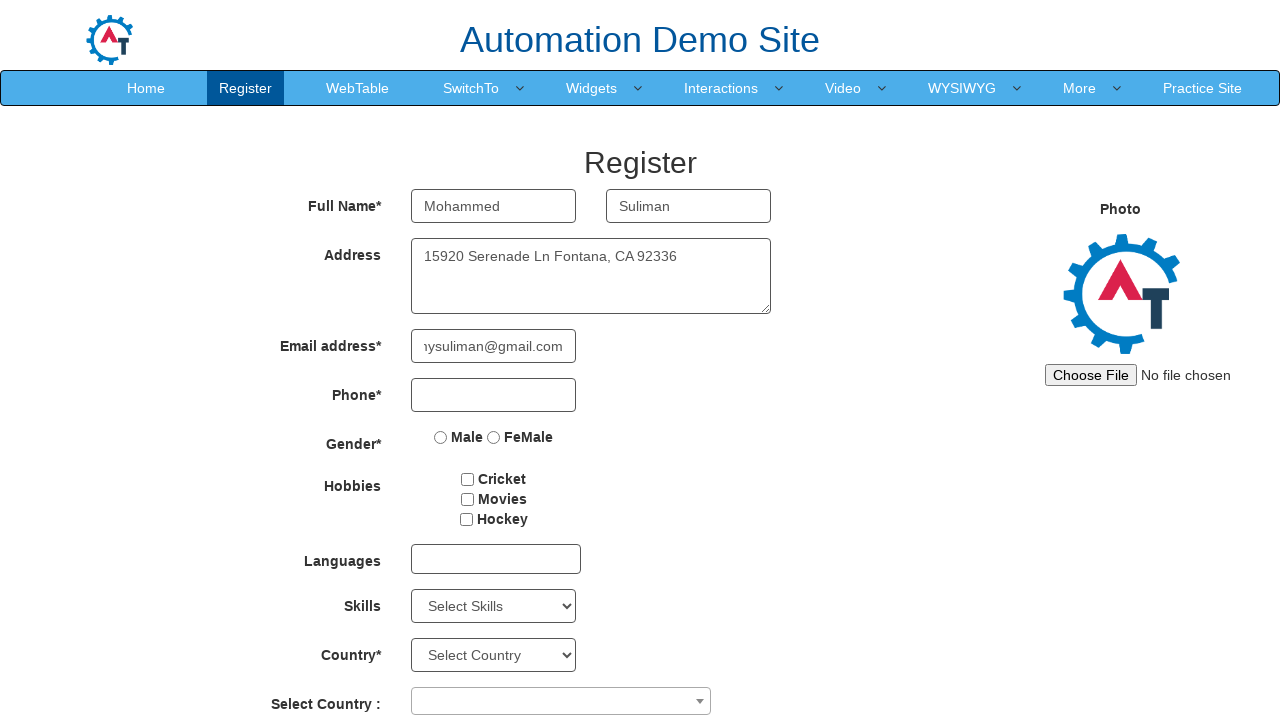

Selected skill 'Android' from dropdown on #Skills
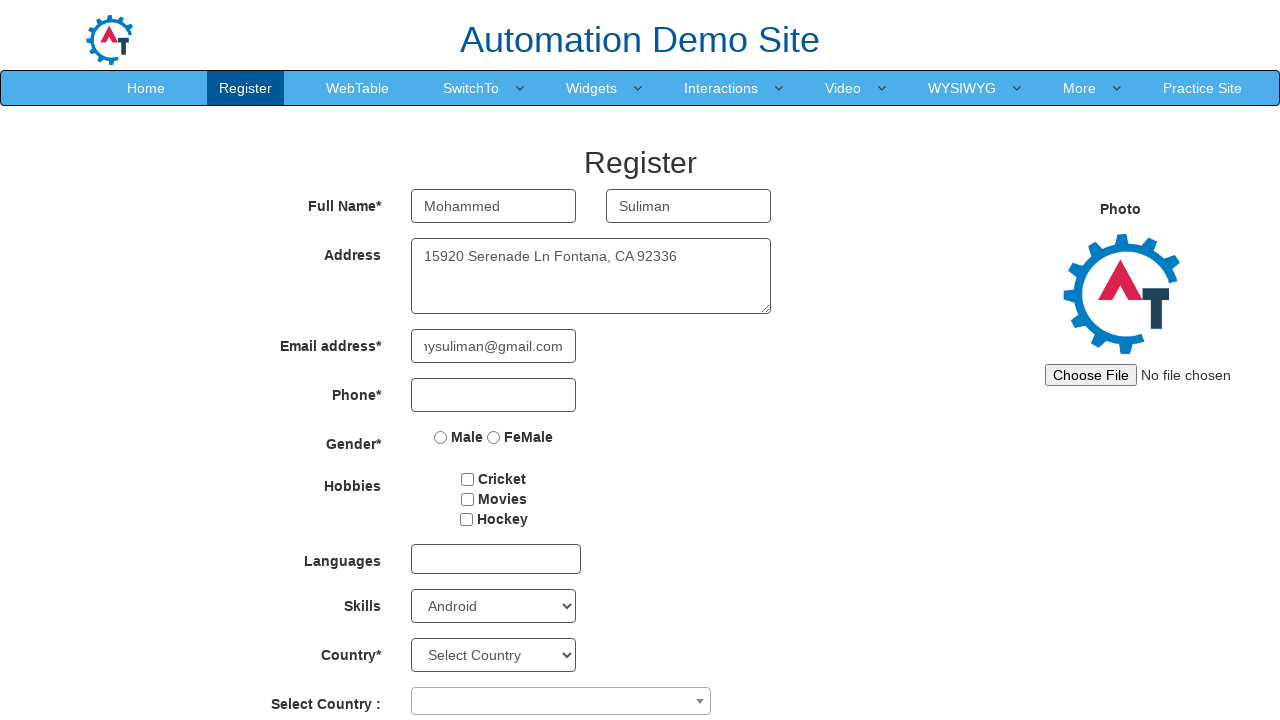

Navigated to registration page (iteration 2)
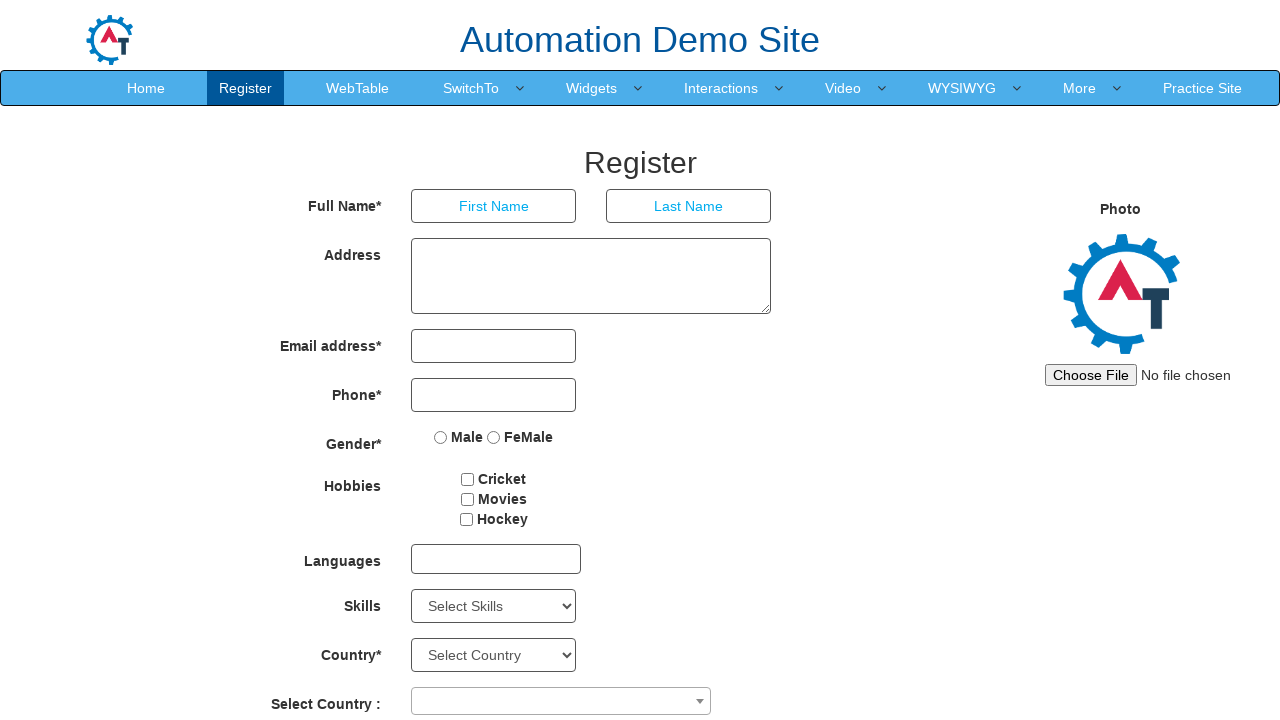

Filled first name with 'Zohira' on input[placeholder='First Name']
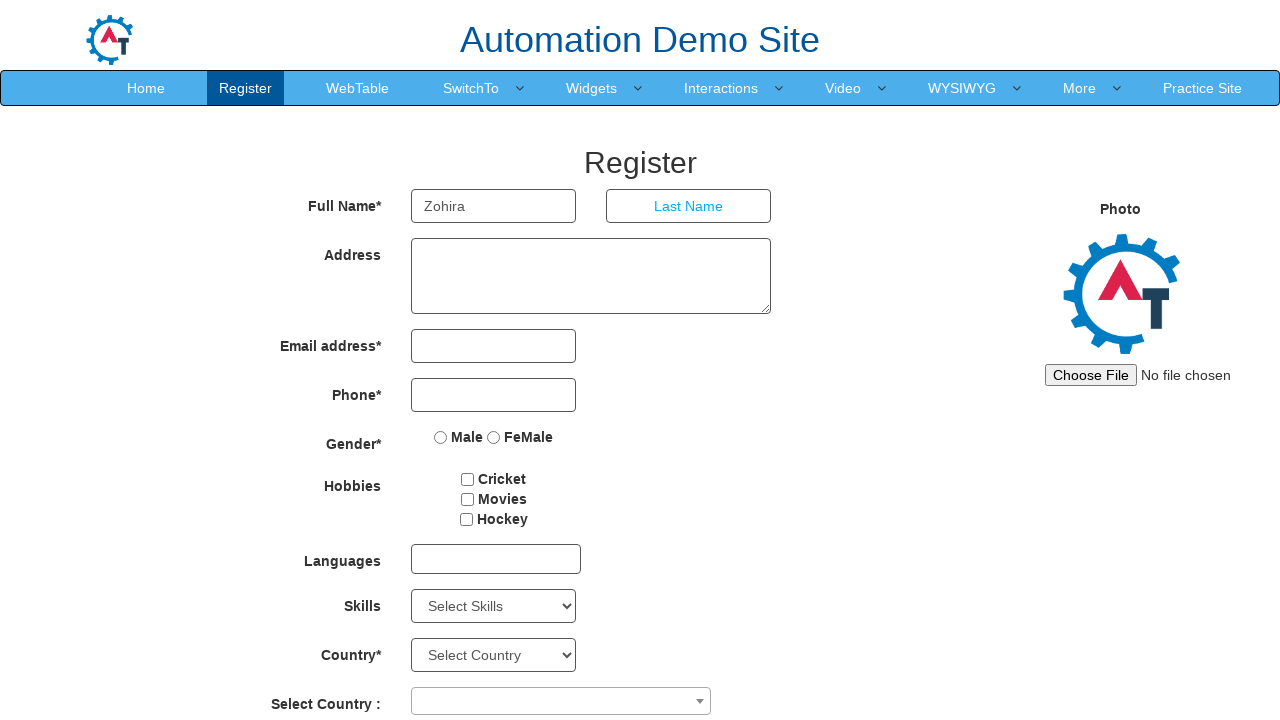

Filled last name with 'Mohammed' on input[placeholder='Last Name']
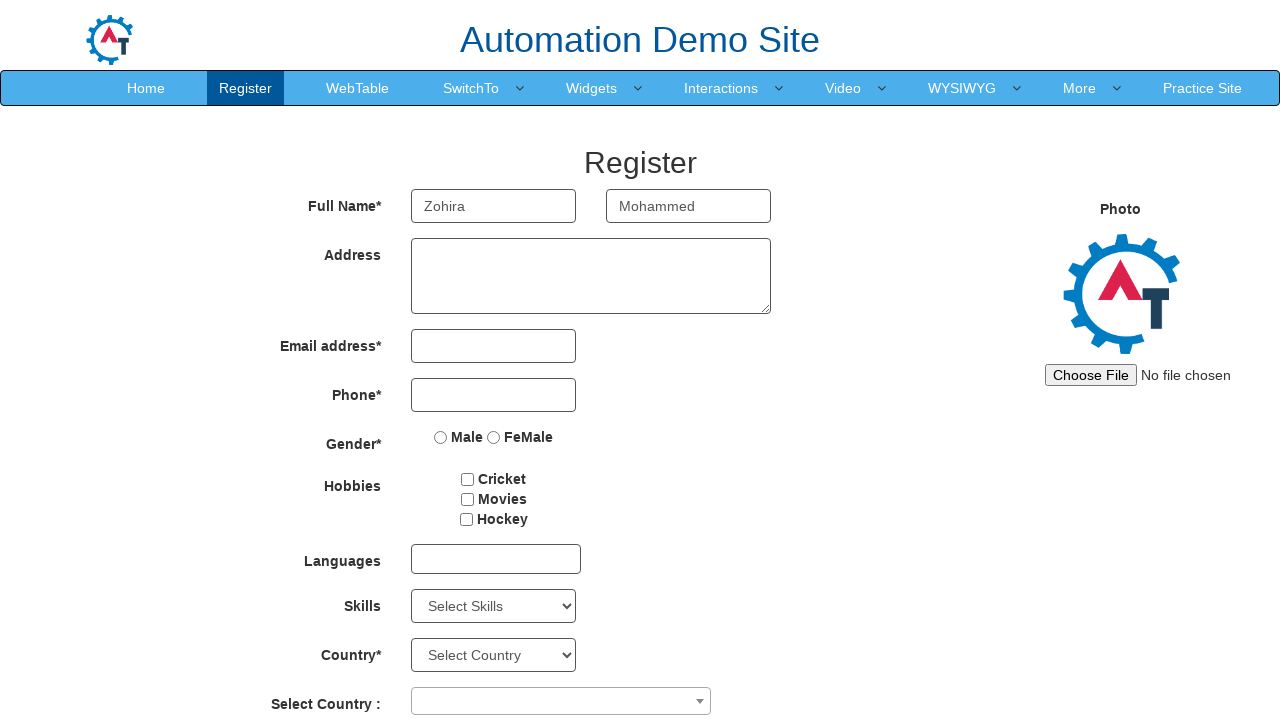

Filled address with '610 E 5th Street Brooklyn NY' on textarea[rows='3']
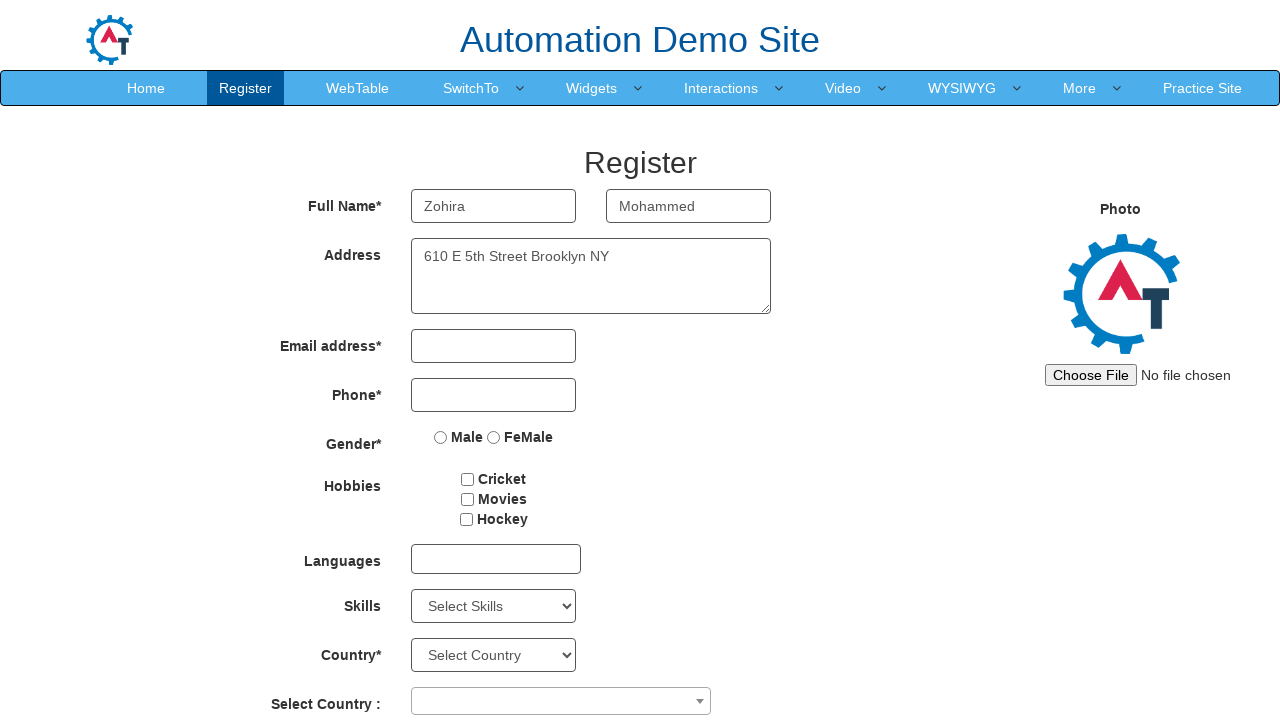

Filled email with 'zmohammed89@gmail.com' on input[type='email']
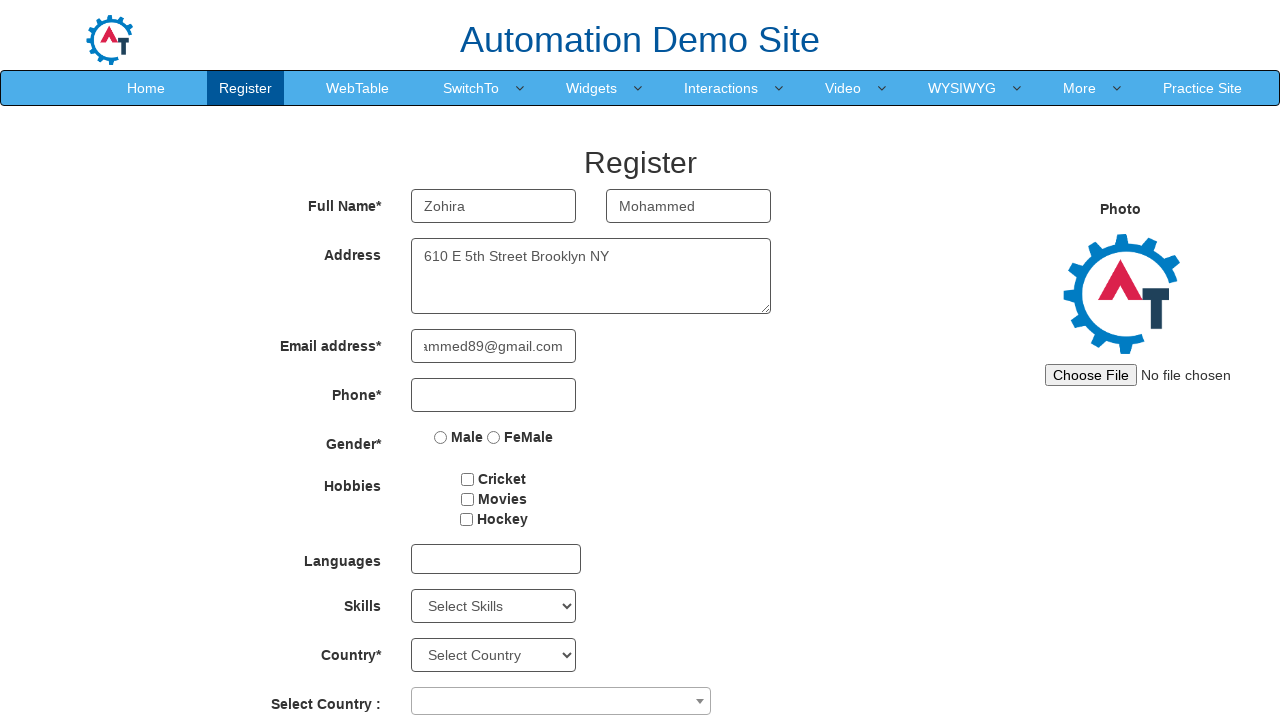

Selected skill 'Art Design' from dropdown on #Skills
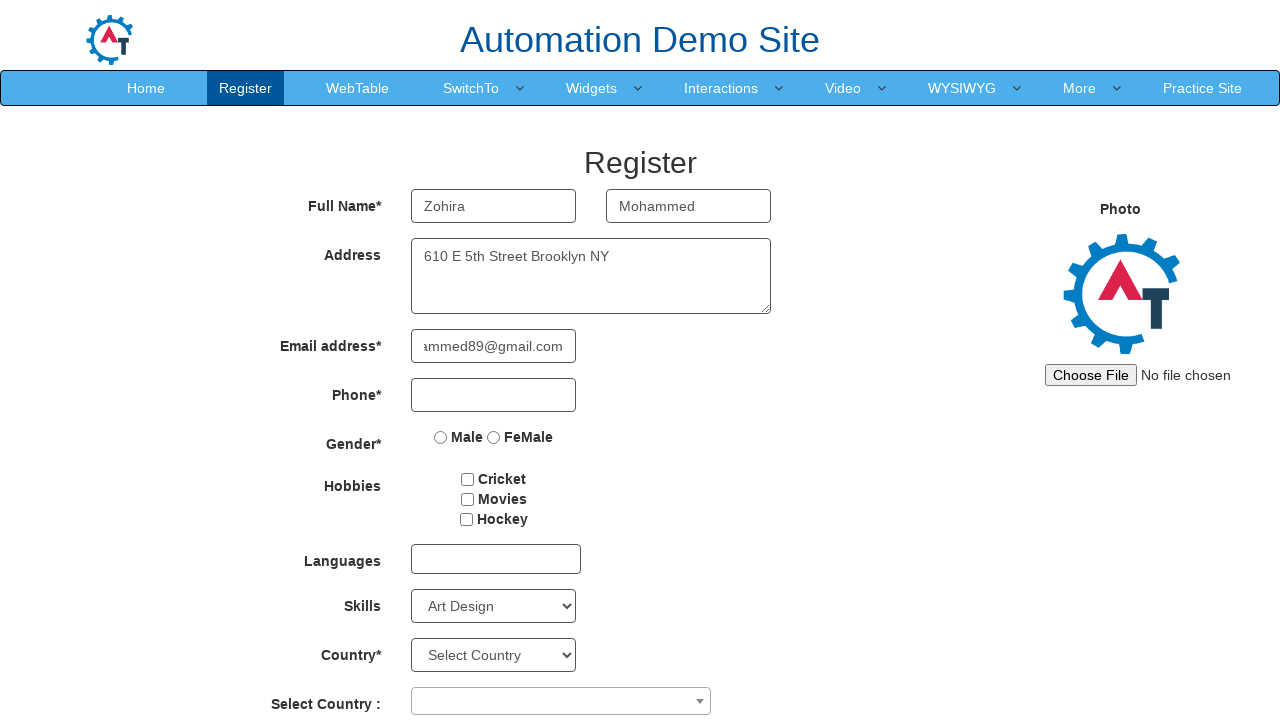

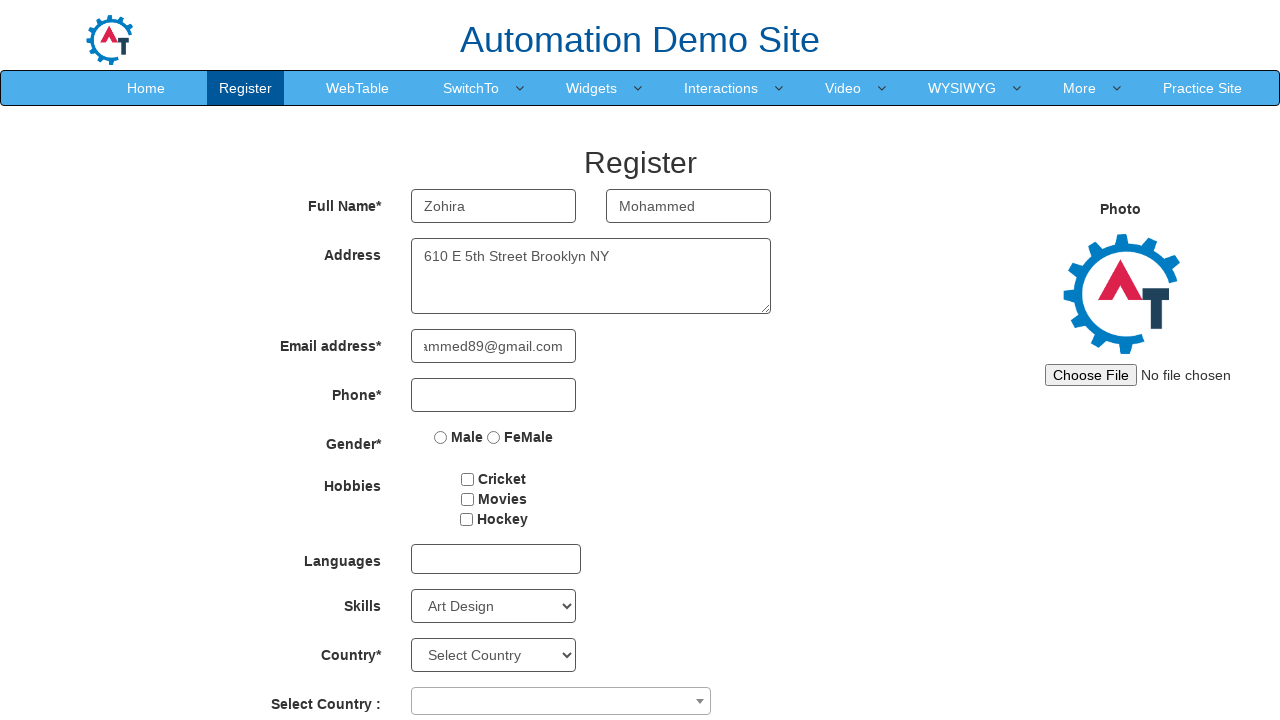